Tests that the Clear completed button displays correct text after marking an item complete

Starting URL: https://demo.playwright.dev/todomvc

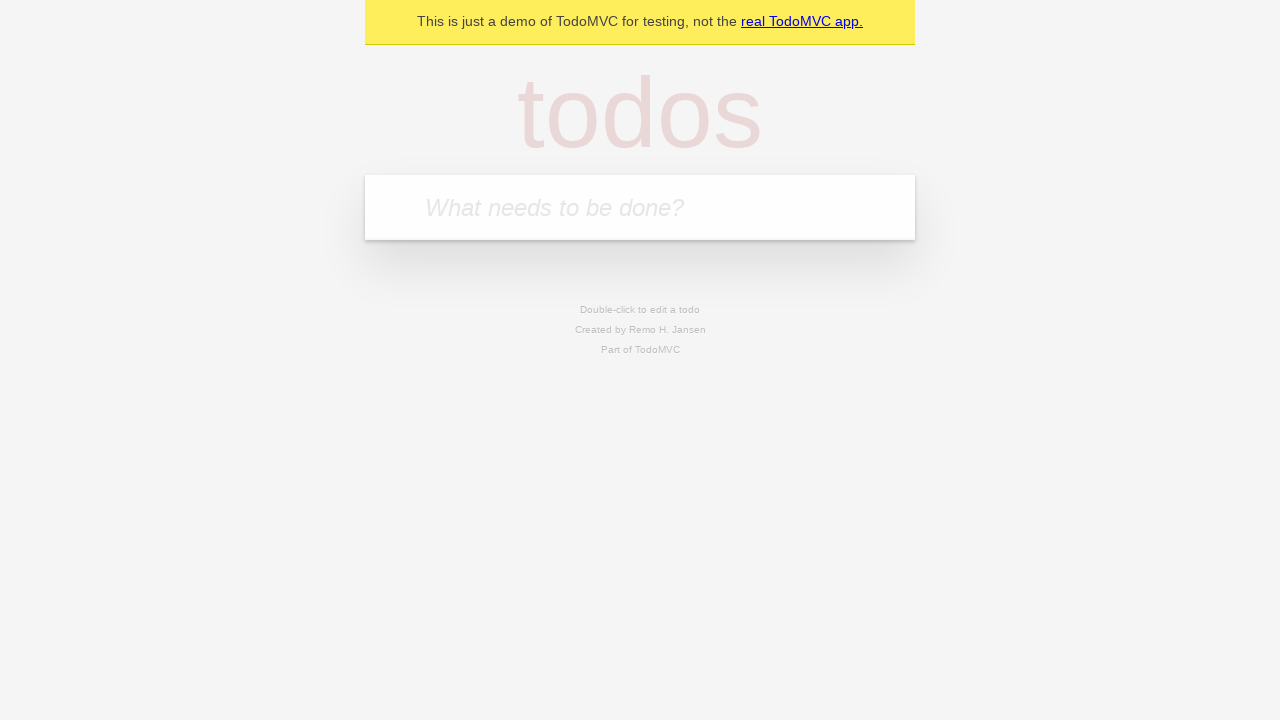

Filled todo input with 'buy some cheese' on internal:attr=[placeholder="What needs to be done?"i]
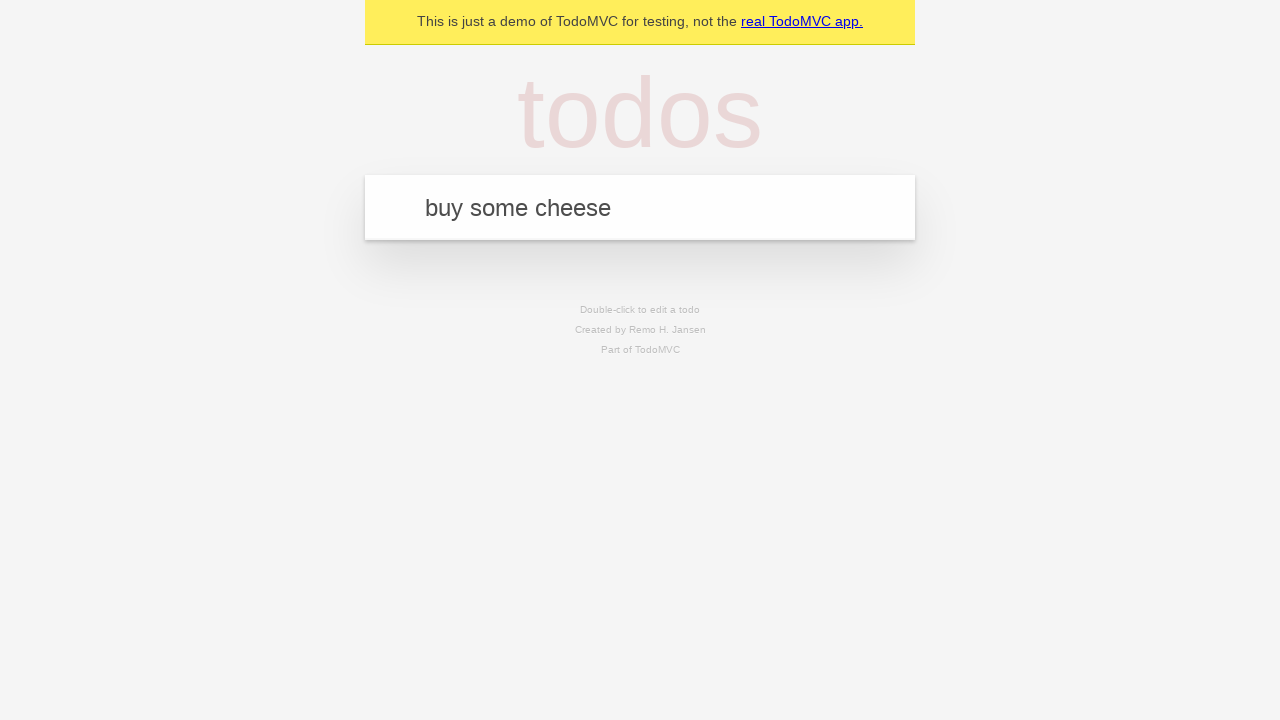

Pressed Enter to add first todo on internal:attr=[placeholder="What needs to be done?"i]
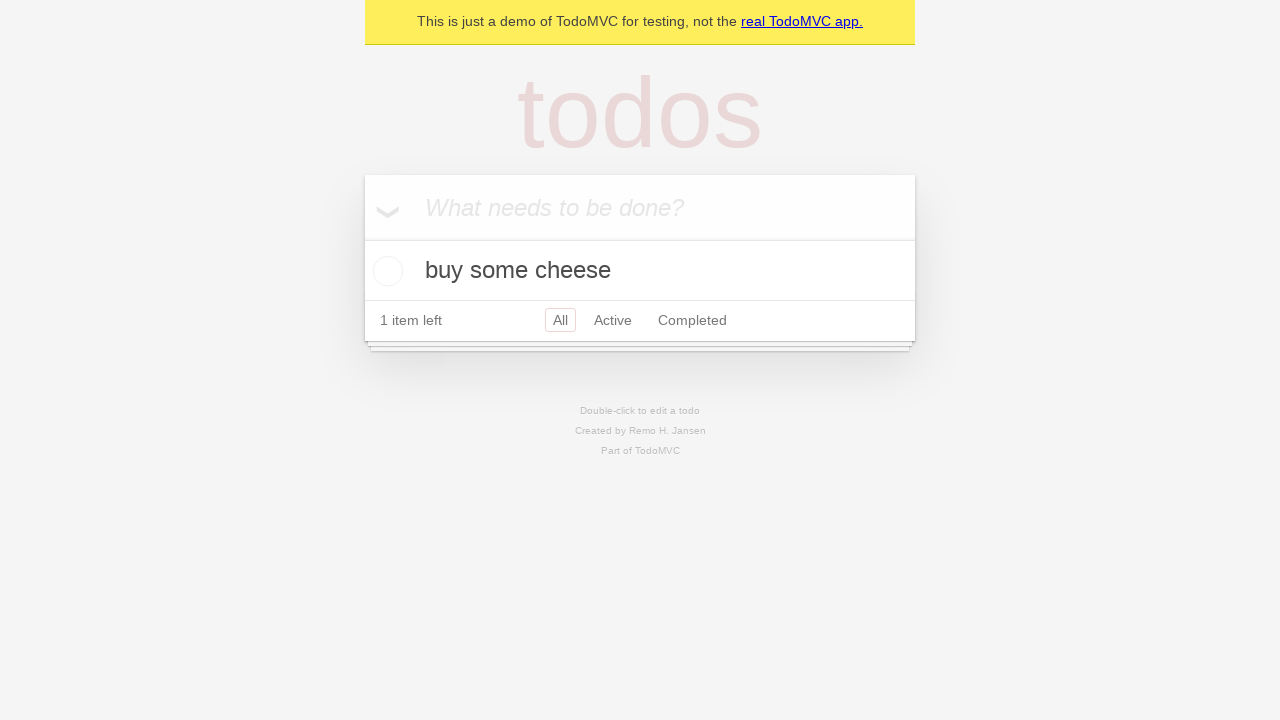

Filled todo input with 'feed the cat' on internal:attr=[placeholder="What needs to be done?"i]
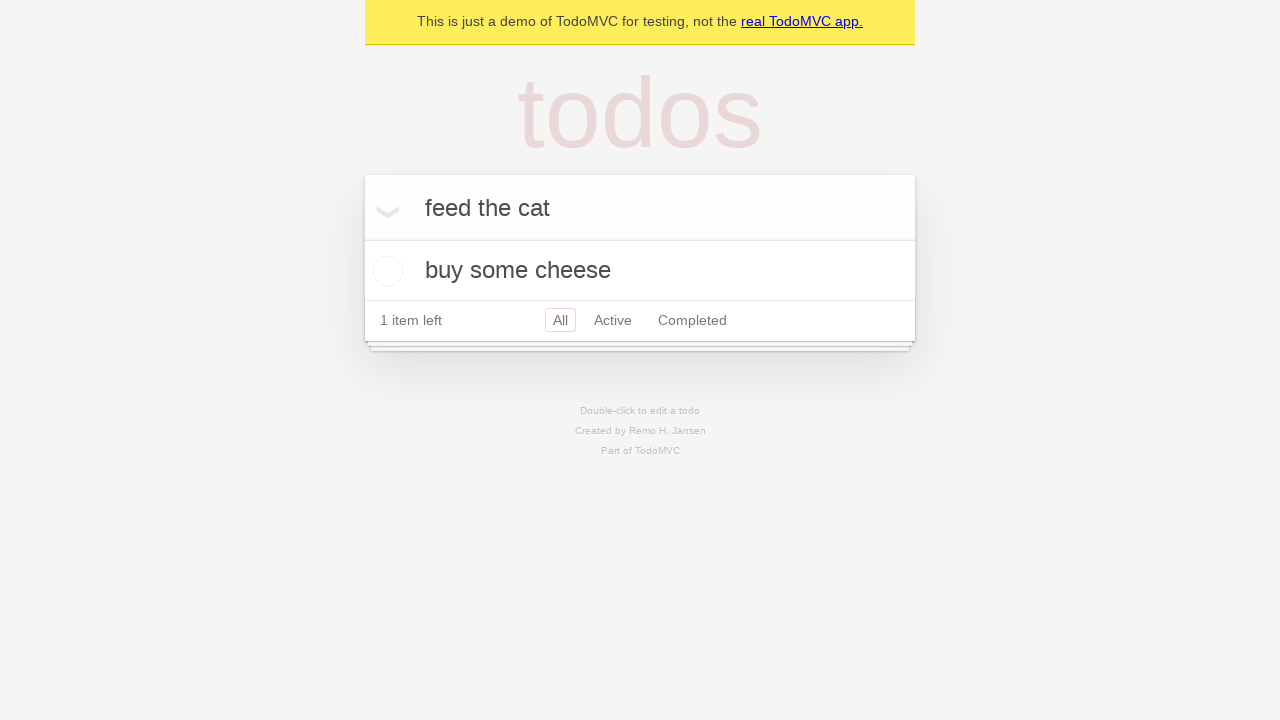

Pressed Enter to add second todo on internal:attr=[placeholder="What needs to be done?"i]
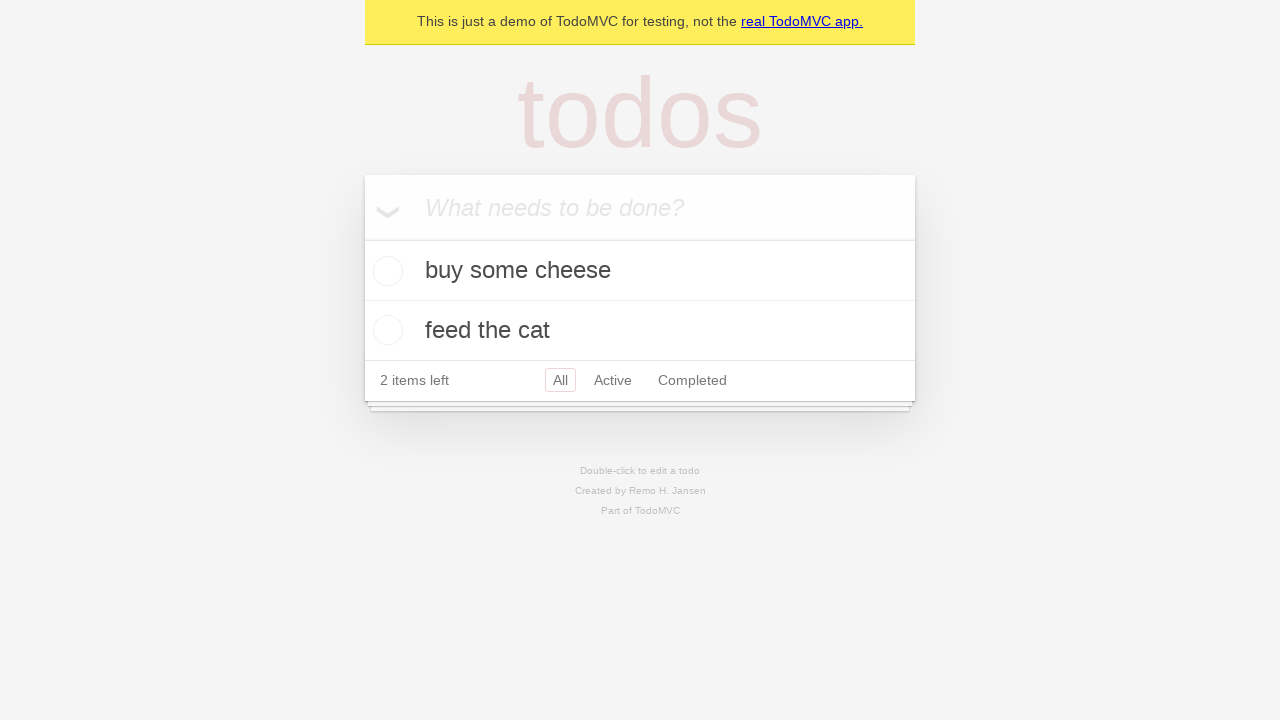

Filled todo input with 'book a doctors appointment' on internal:attr=[placeholder="What needs to be done?"i]
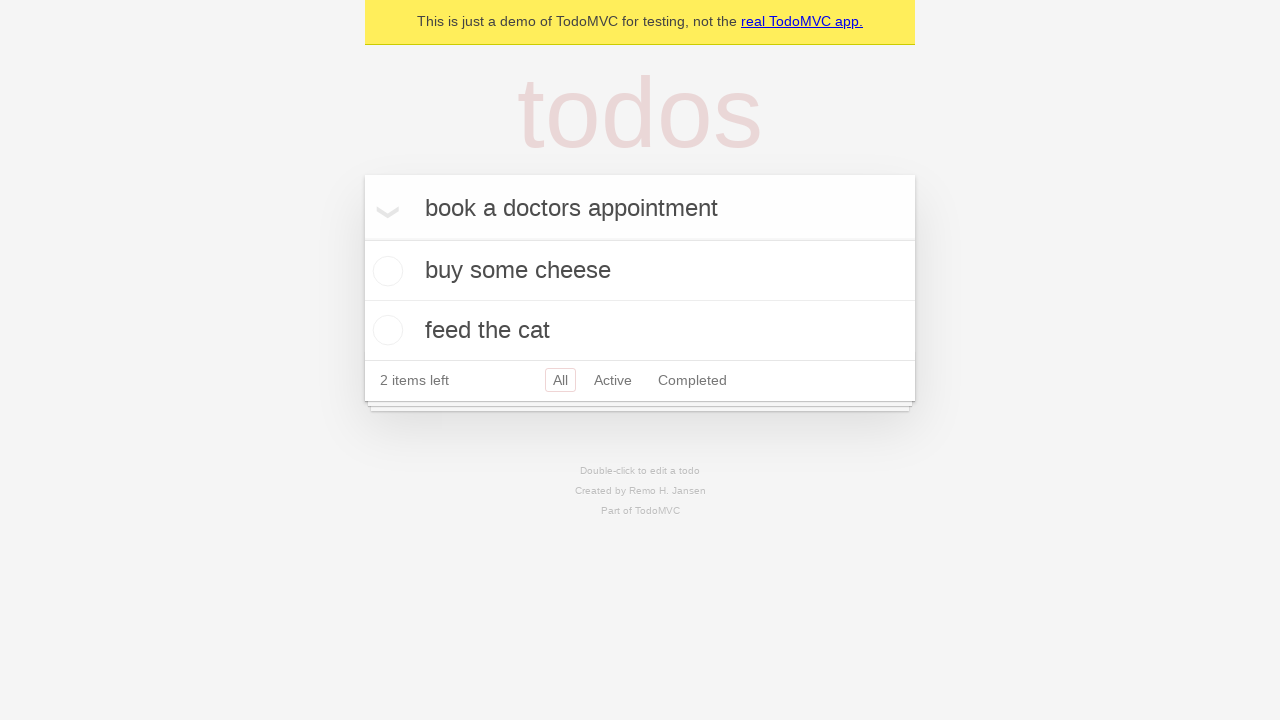

Pressed Enter to add third todo on internal:attr=[placeholder="What needs to be done?"i]
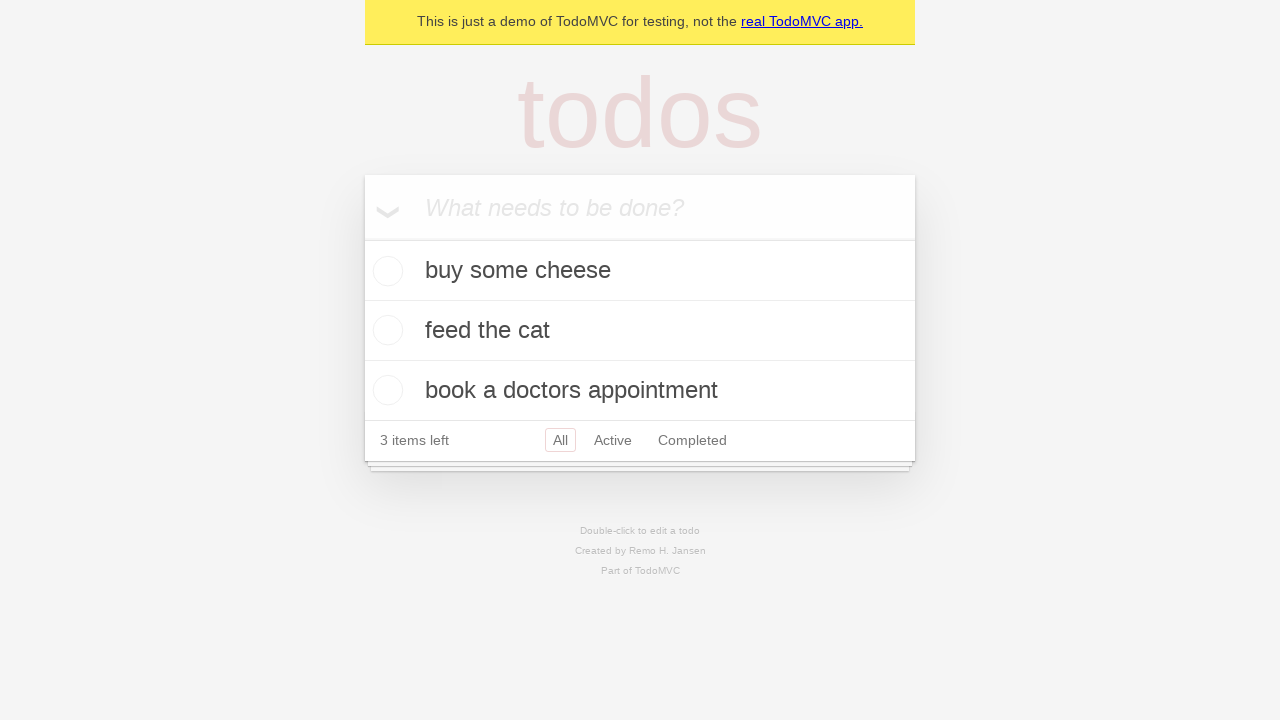

Marked first todo as complete at (385, 271) on .todo-list li .toggle >> nth=0
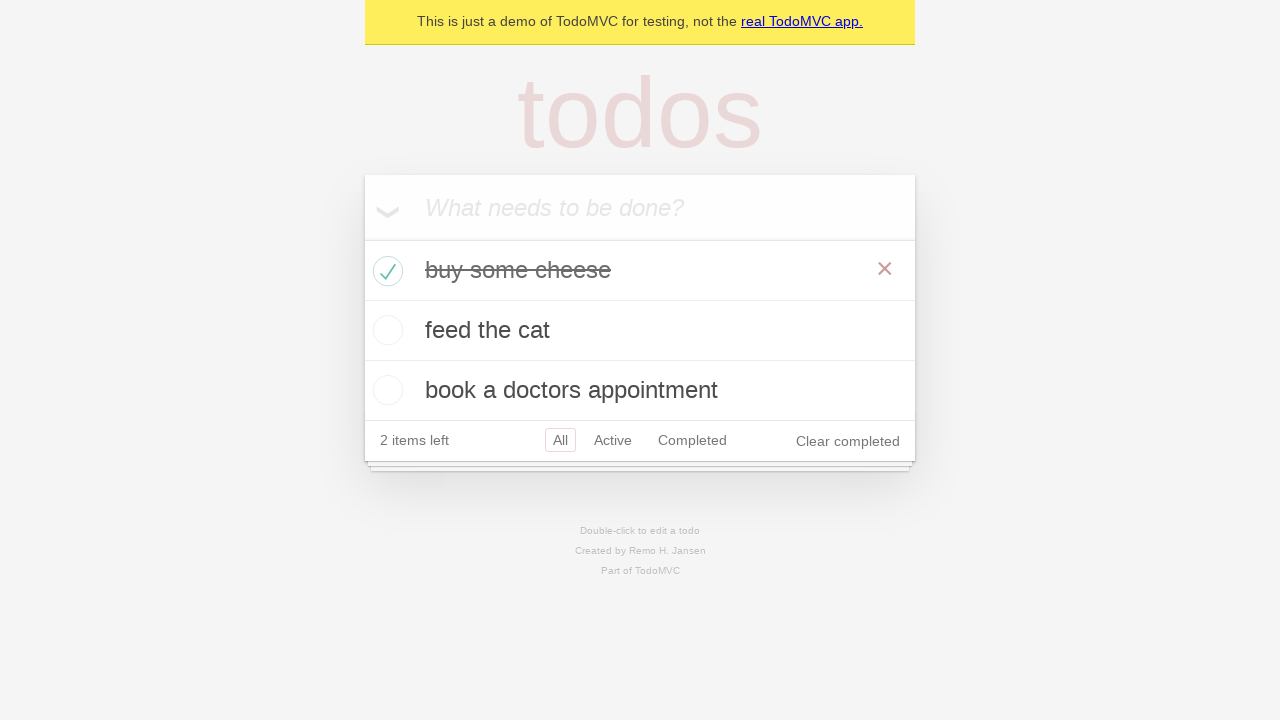

Clear completed button is visible after marking item complete
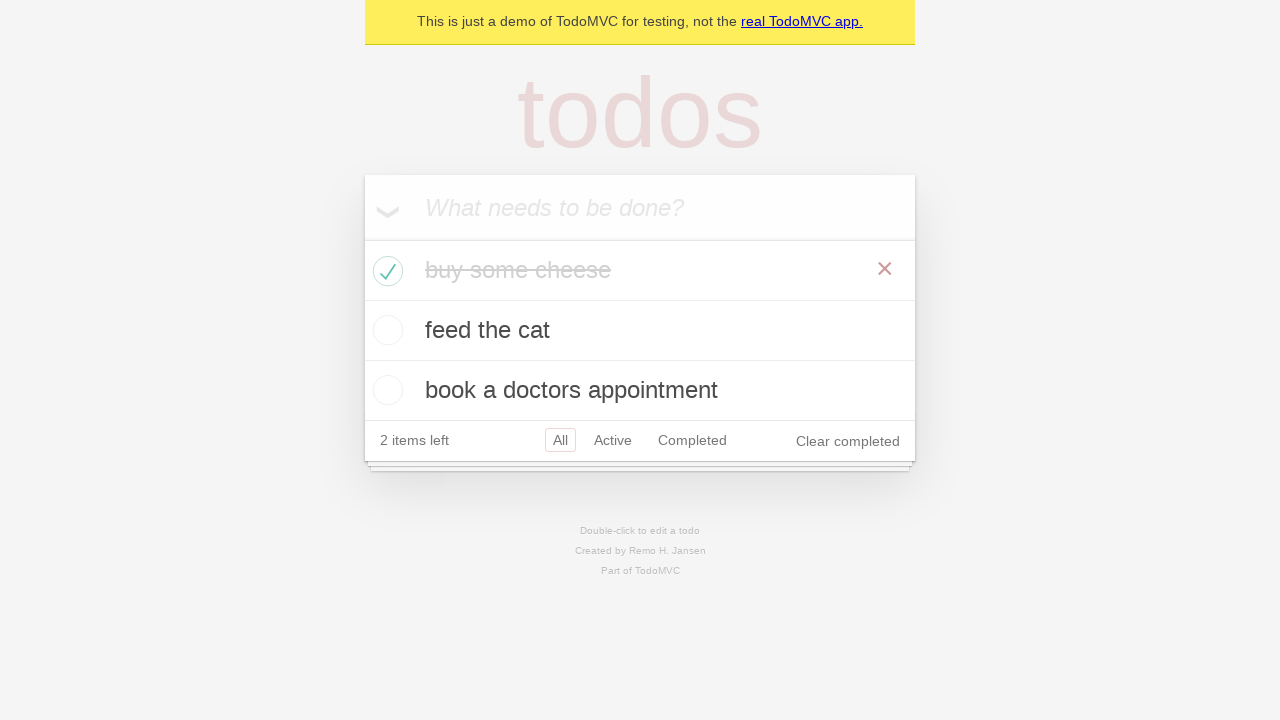

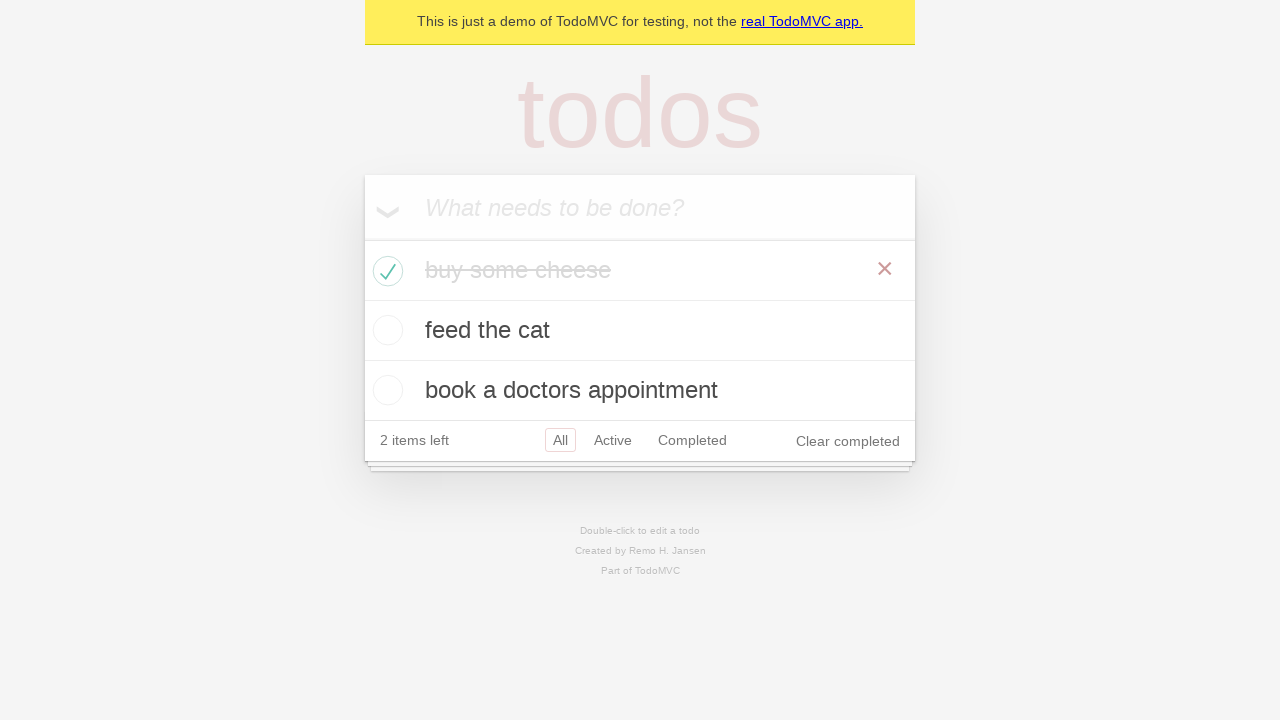